Tests basic browser navigation by opening Flipkart website and then navigating to the Selenium official website

Starting URL: https://www.flipkart.com/

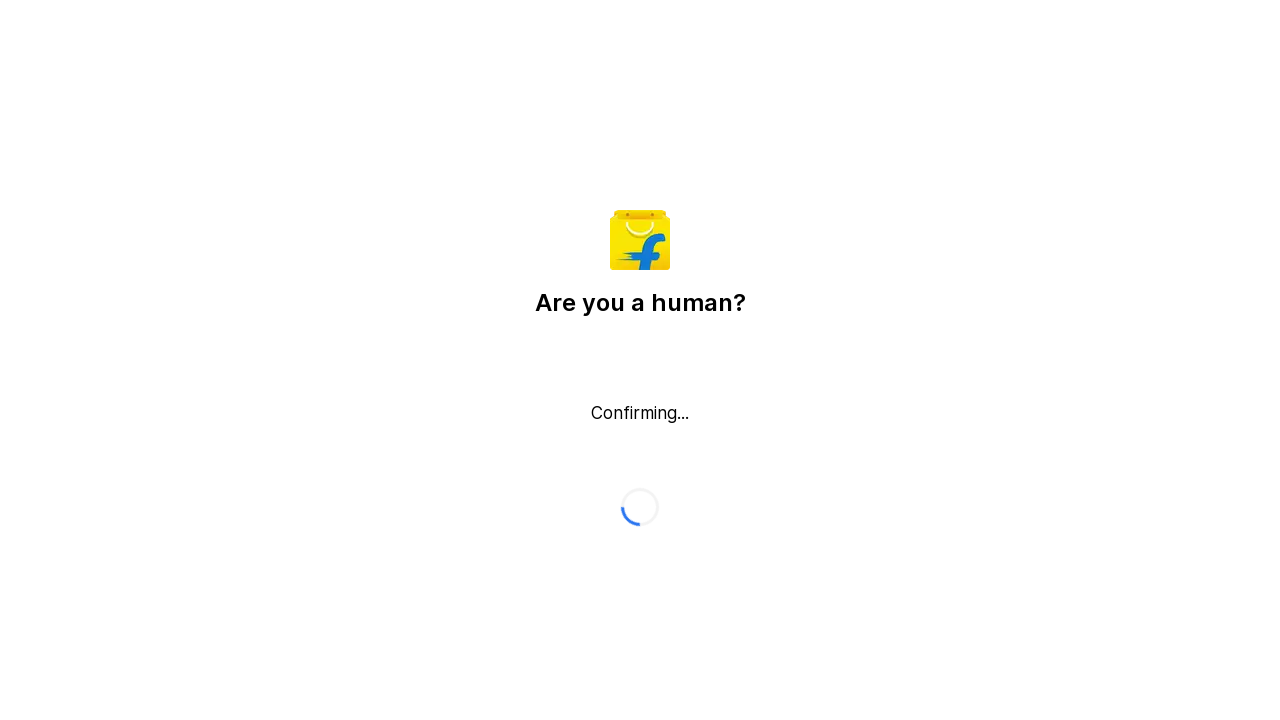

Navigated to Selenium official website
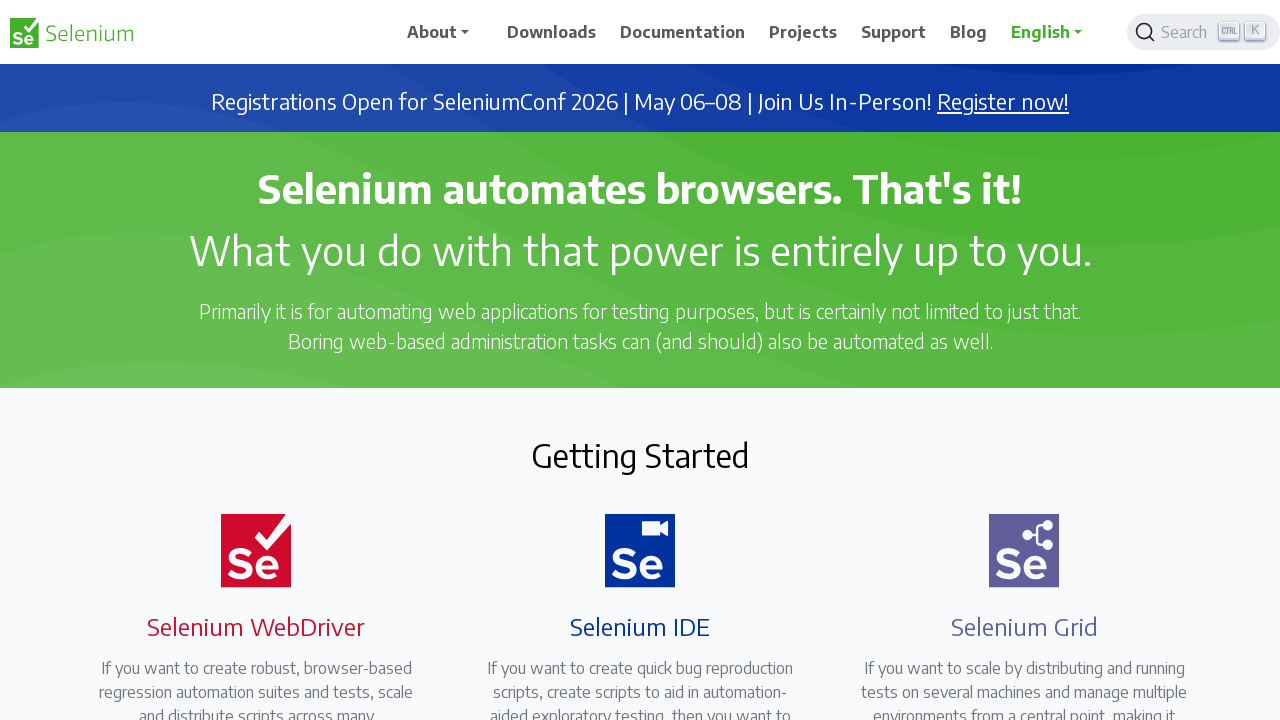

Waited for Selenium website to load (domcontentloaded)
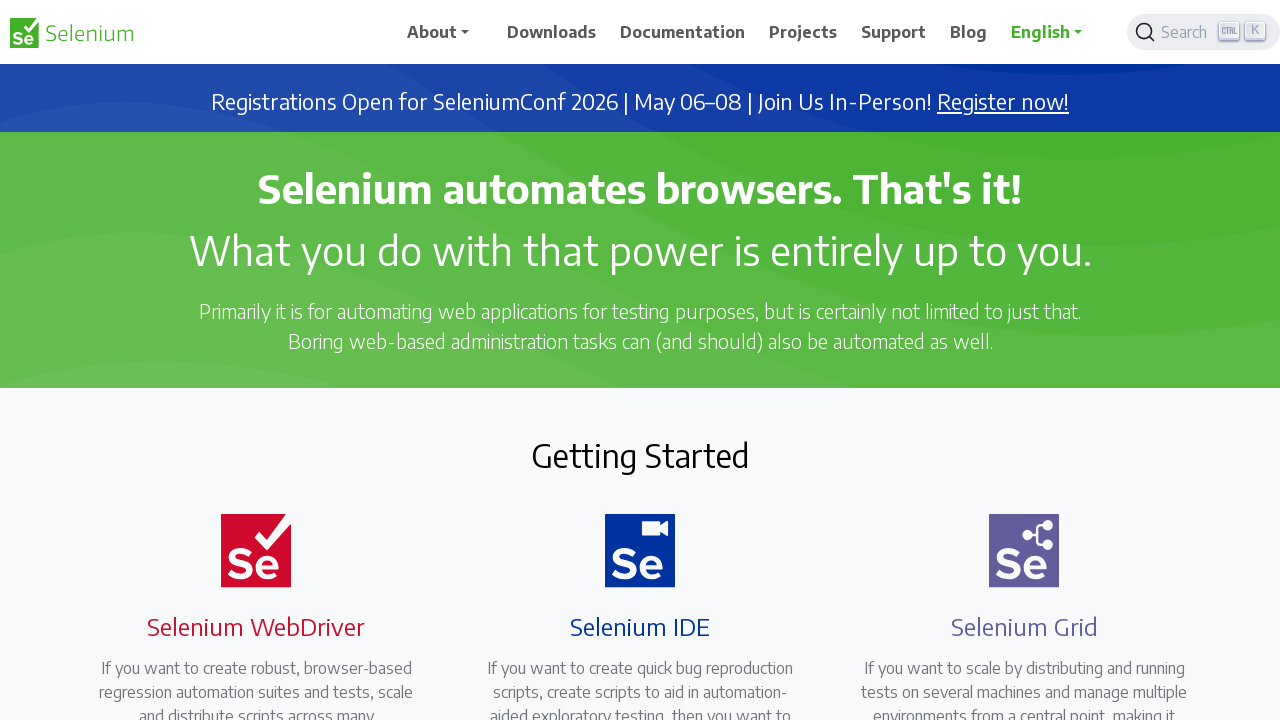

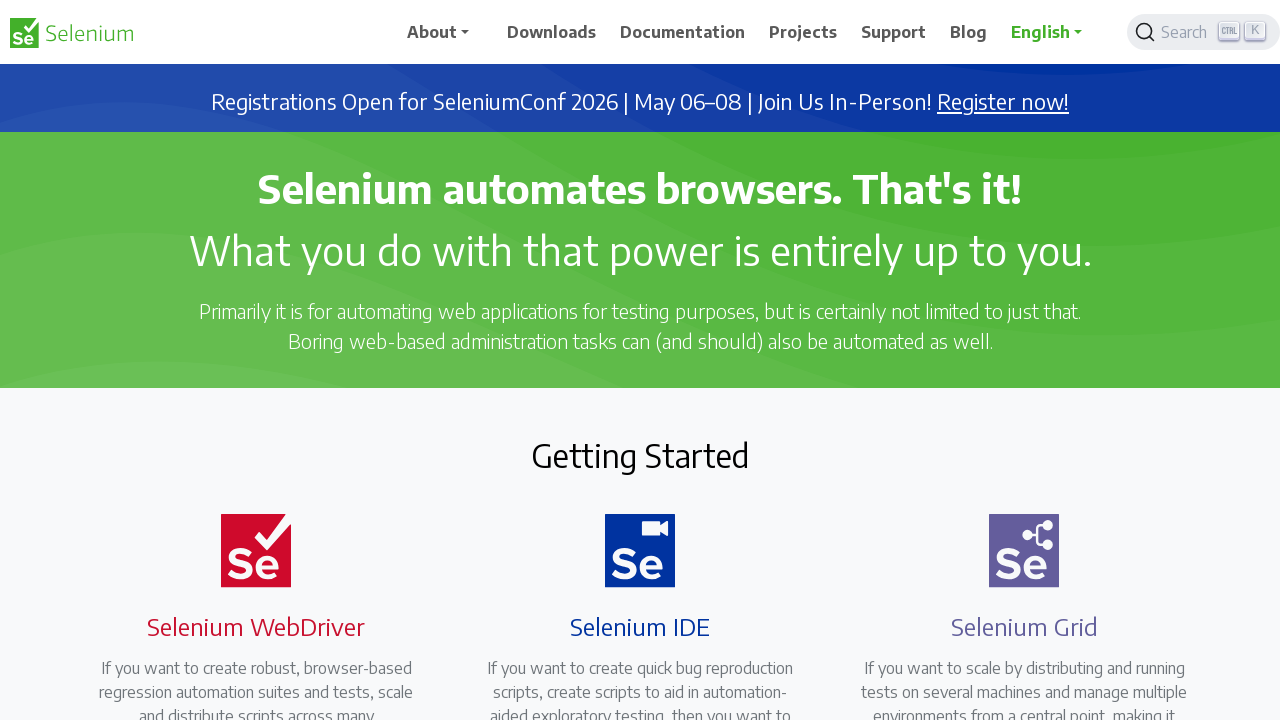